Navigates to webmusic.live music website

Starting URL: http://webmusic.live/

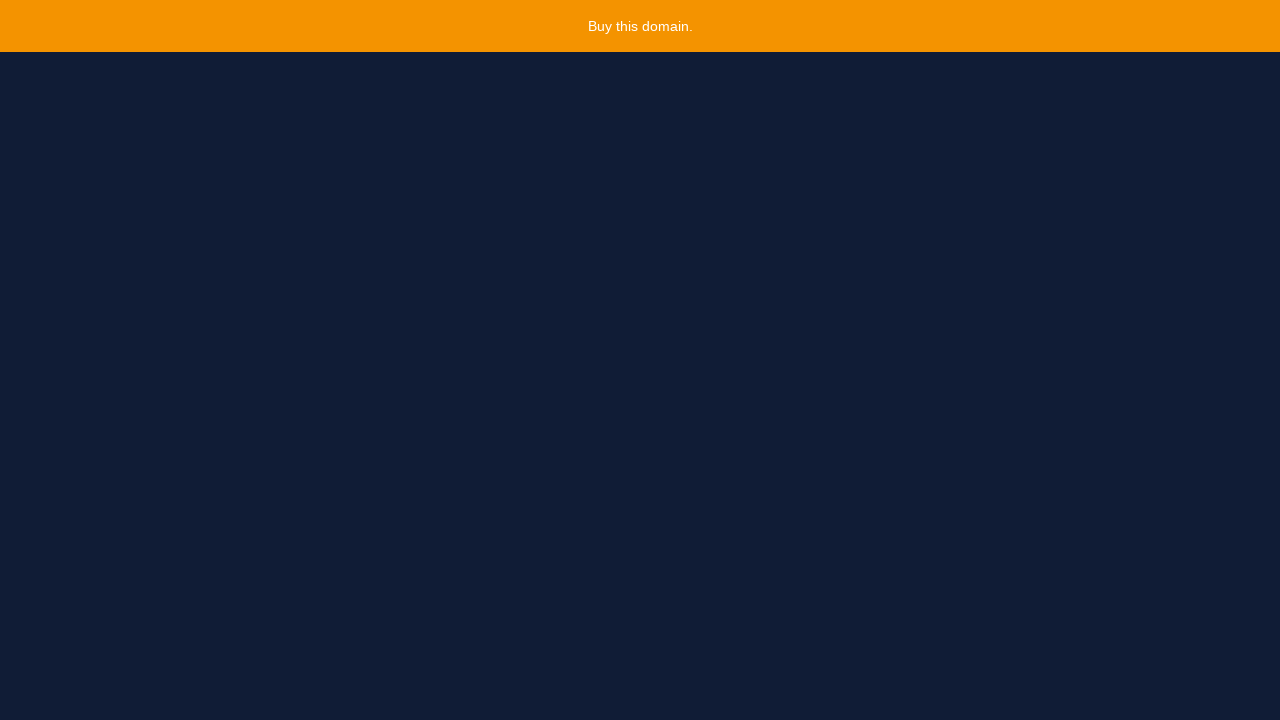

Navigated to webmusic.live music website
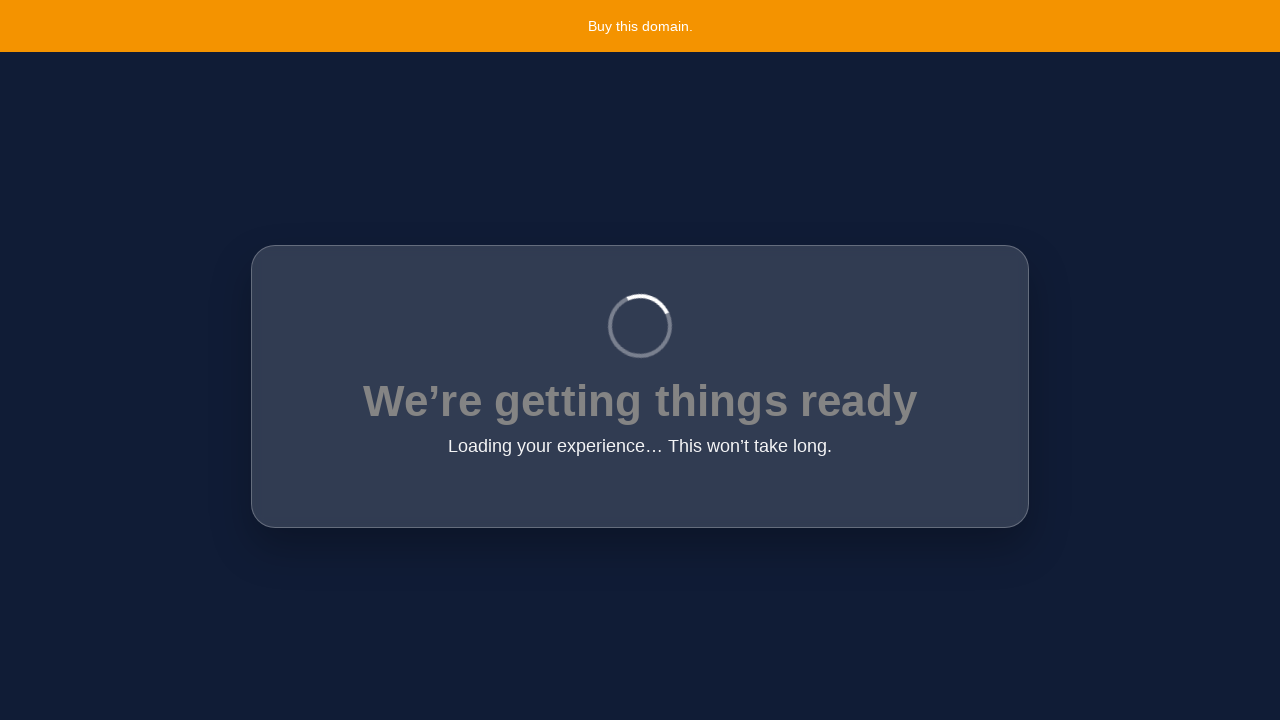

Page DOM content loaded
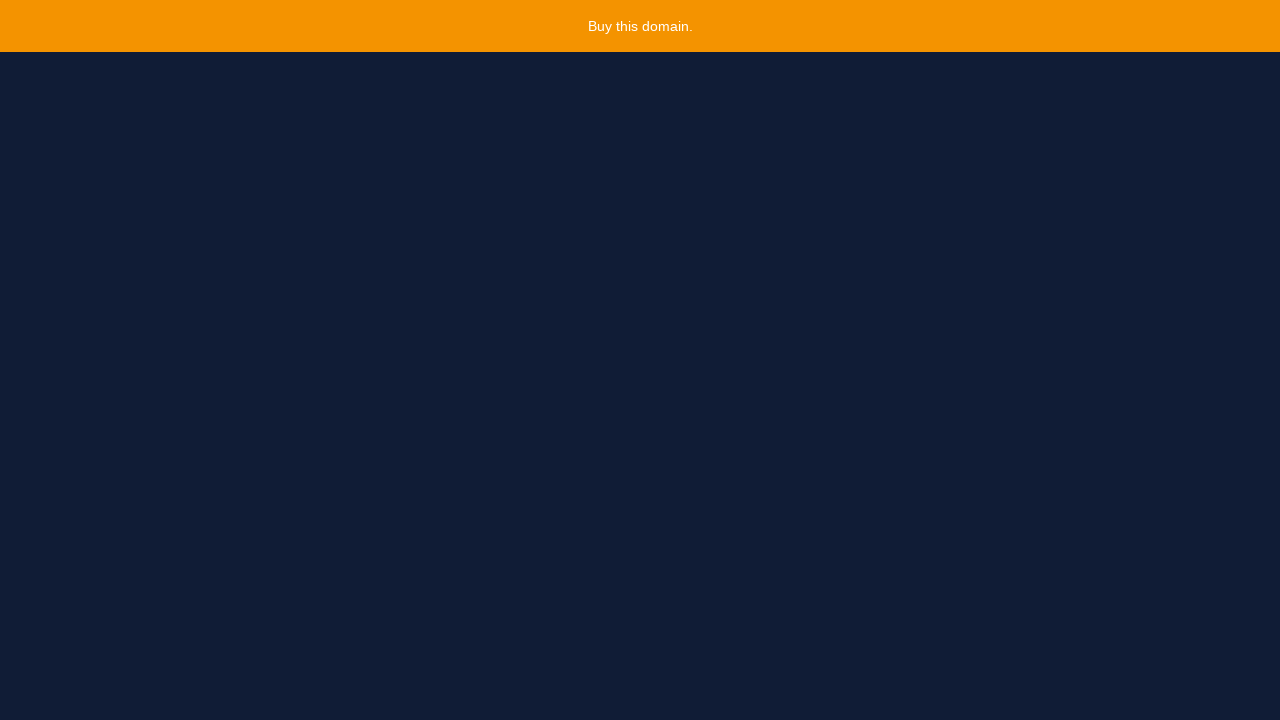

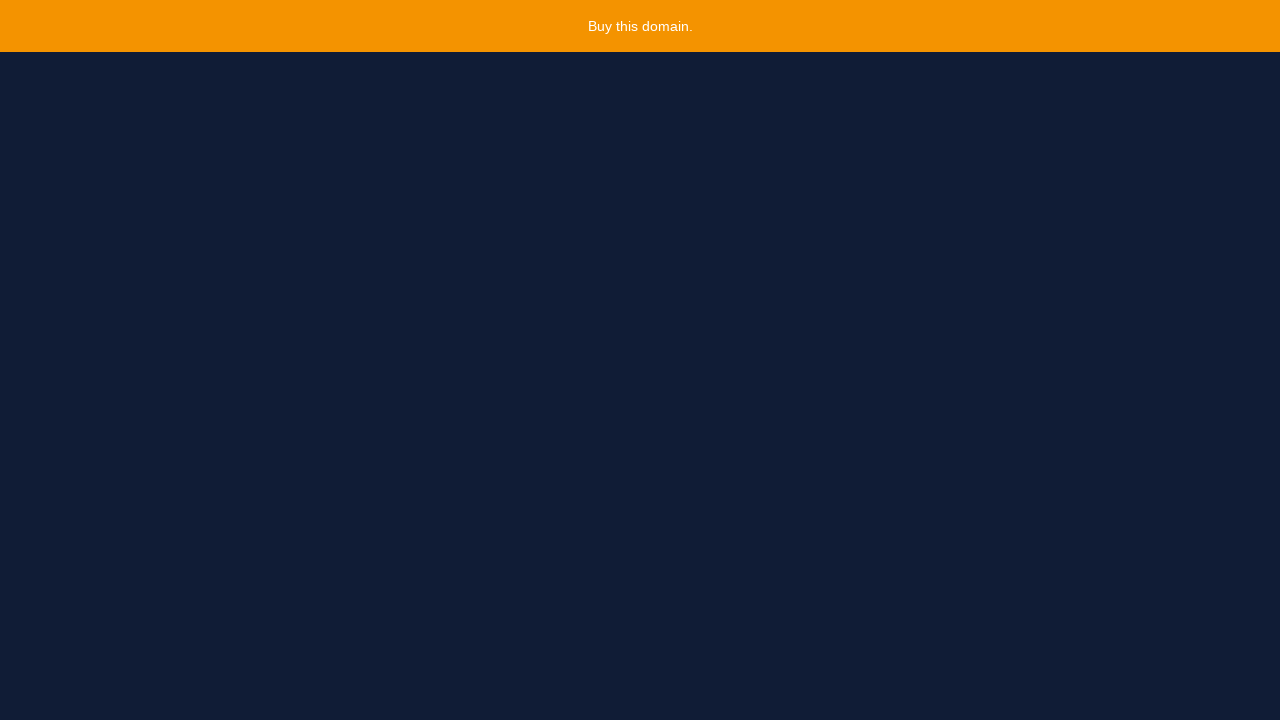